Navigates to a Spanish e-commerce website and sets a specific browser window size, then waits for the page to load

Starting URL: https://www.altonadock.com/es/

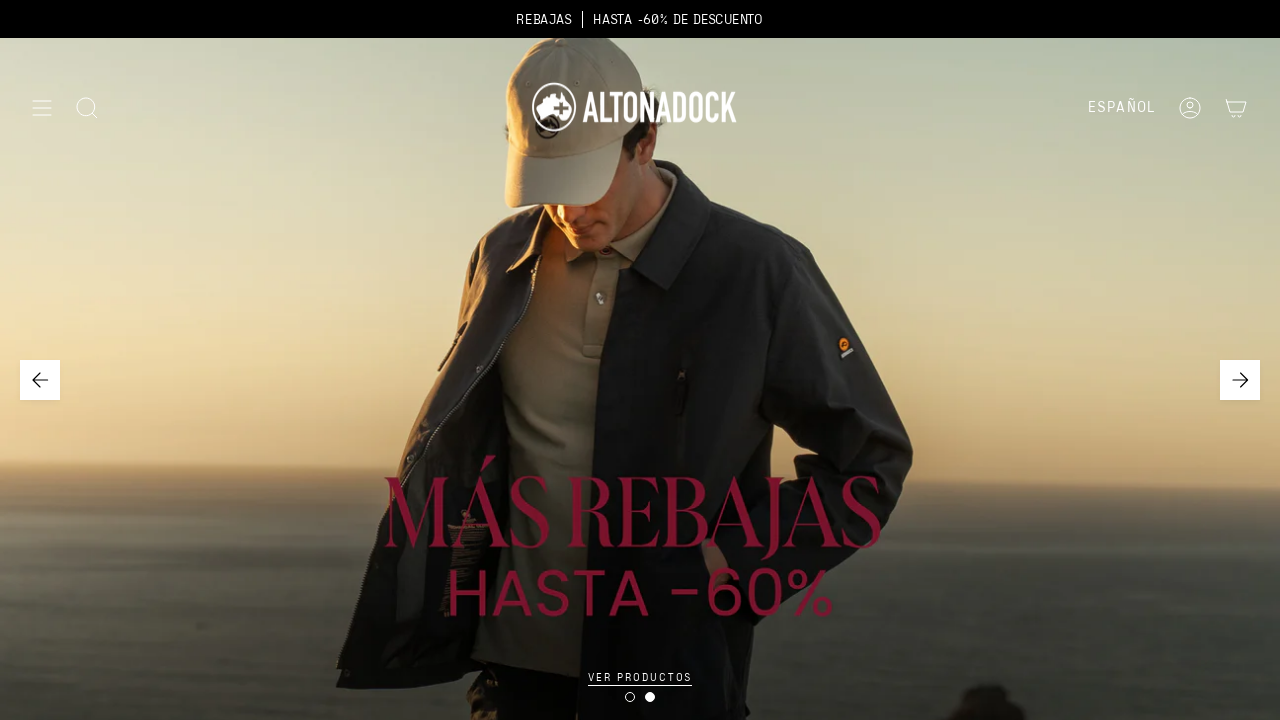

Set browser viewport size to 600x400 pixels
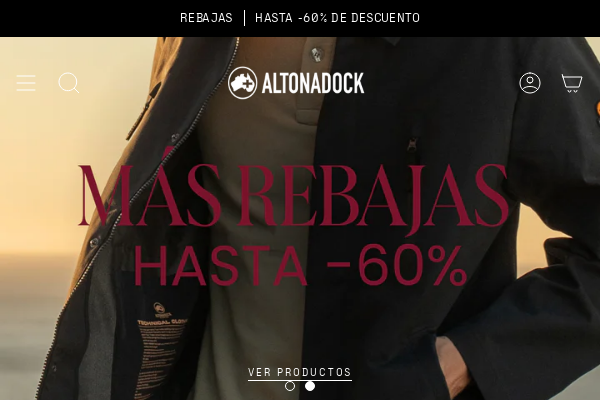

Waited for page to fully load (networkidle state)
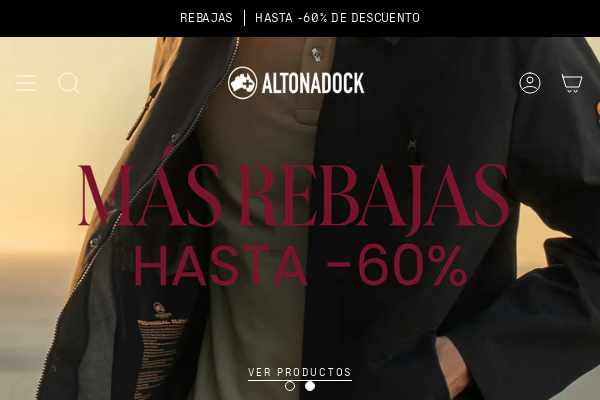

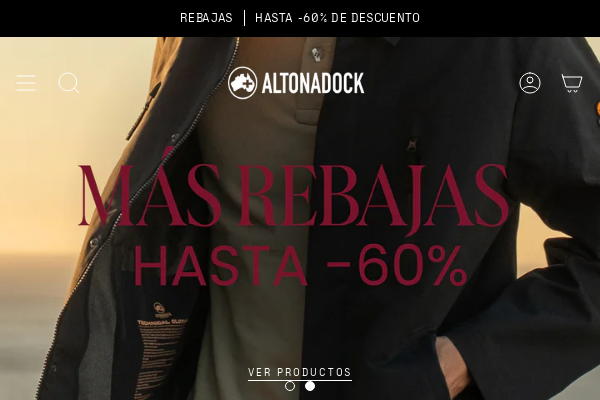